Tests the partner registration form by navigating to the registration page, selecting the partner option, and filling out all required fields including email, company name, personal details, gender, and password fields.

Starting URL: https://skarb.foxminded.ua/

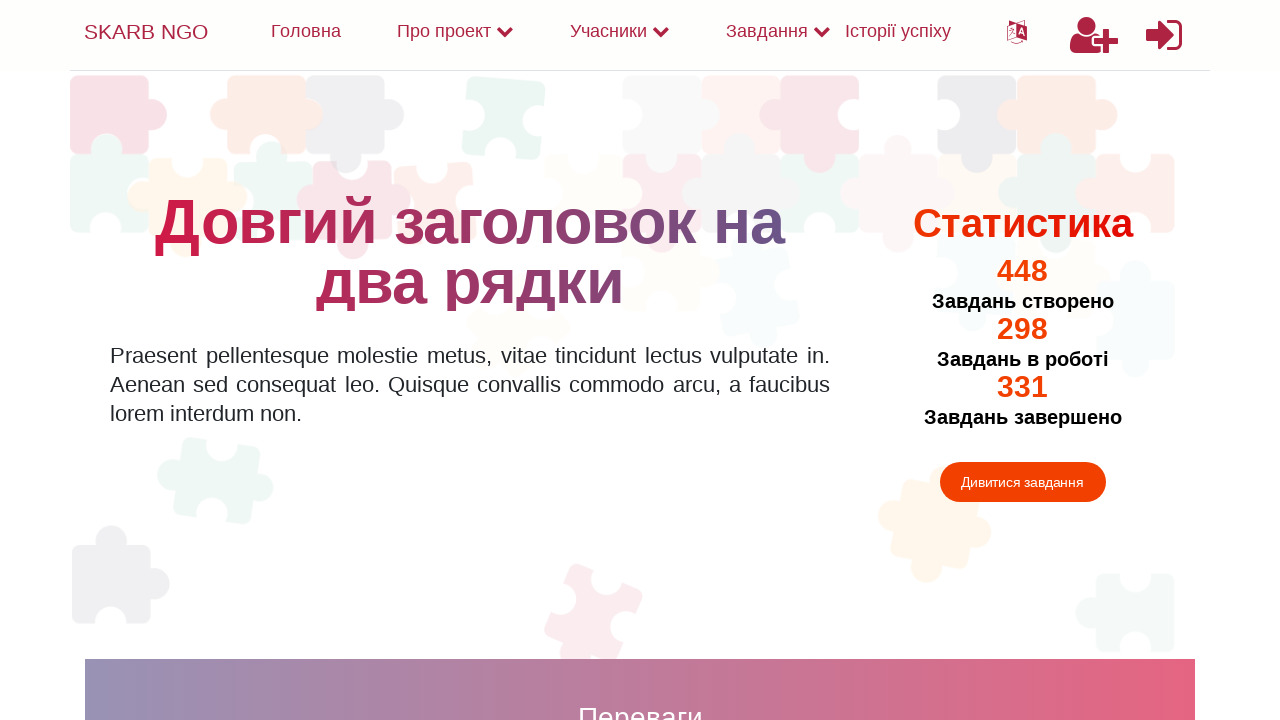

Clicked on registration link at (1094, 35) on a[href='/registration']
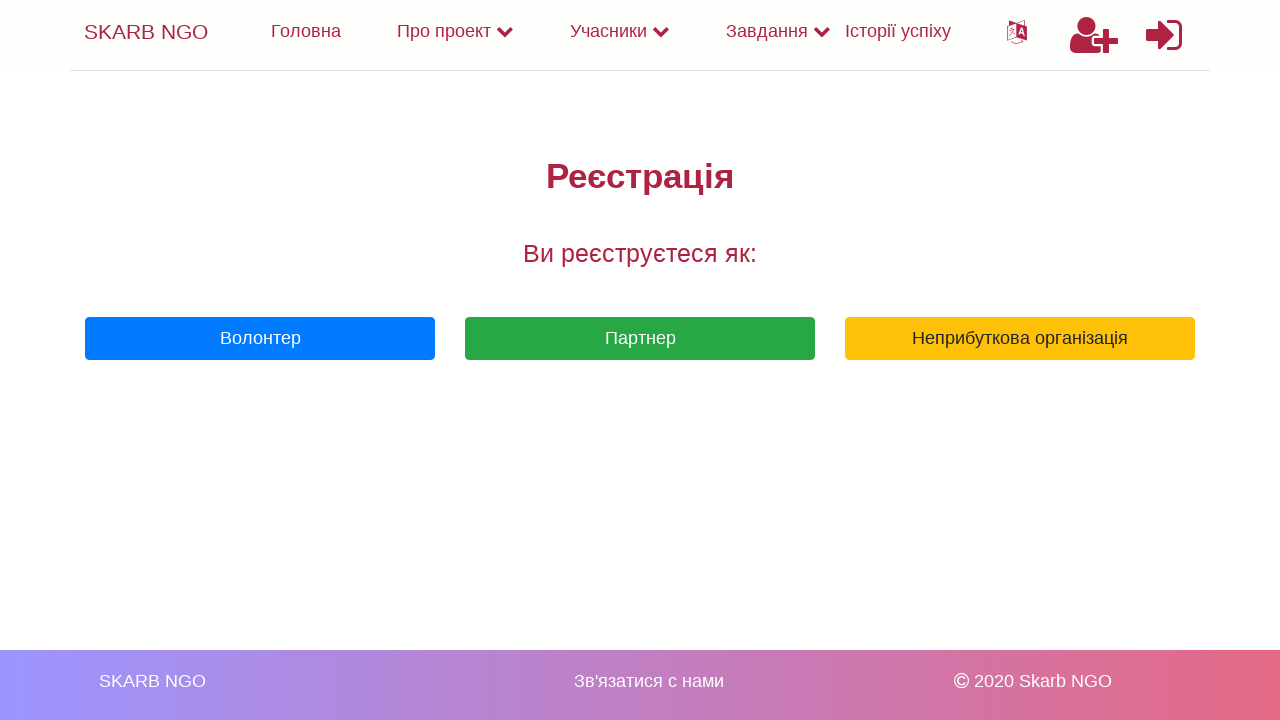

Clicked on Partner button at (640, 339) on button.btn-success
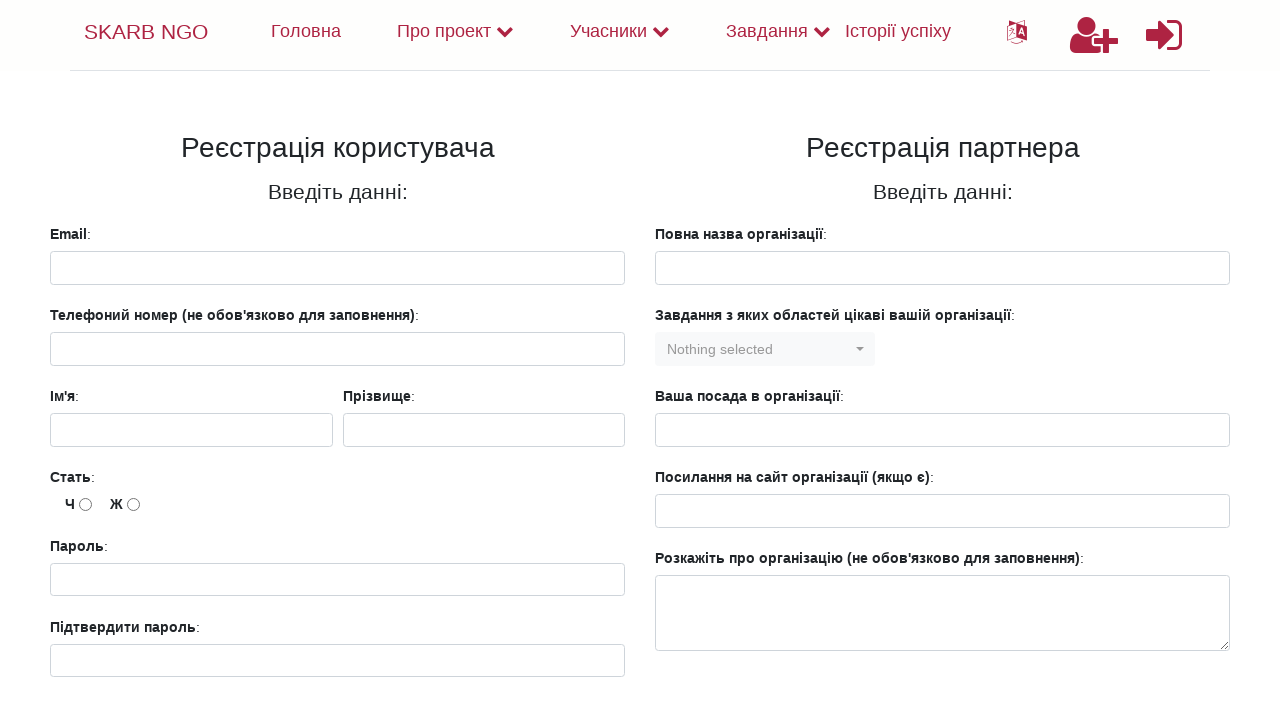

Filled email field with partner_test_8742@example.com on input[type='email']
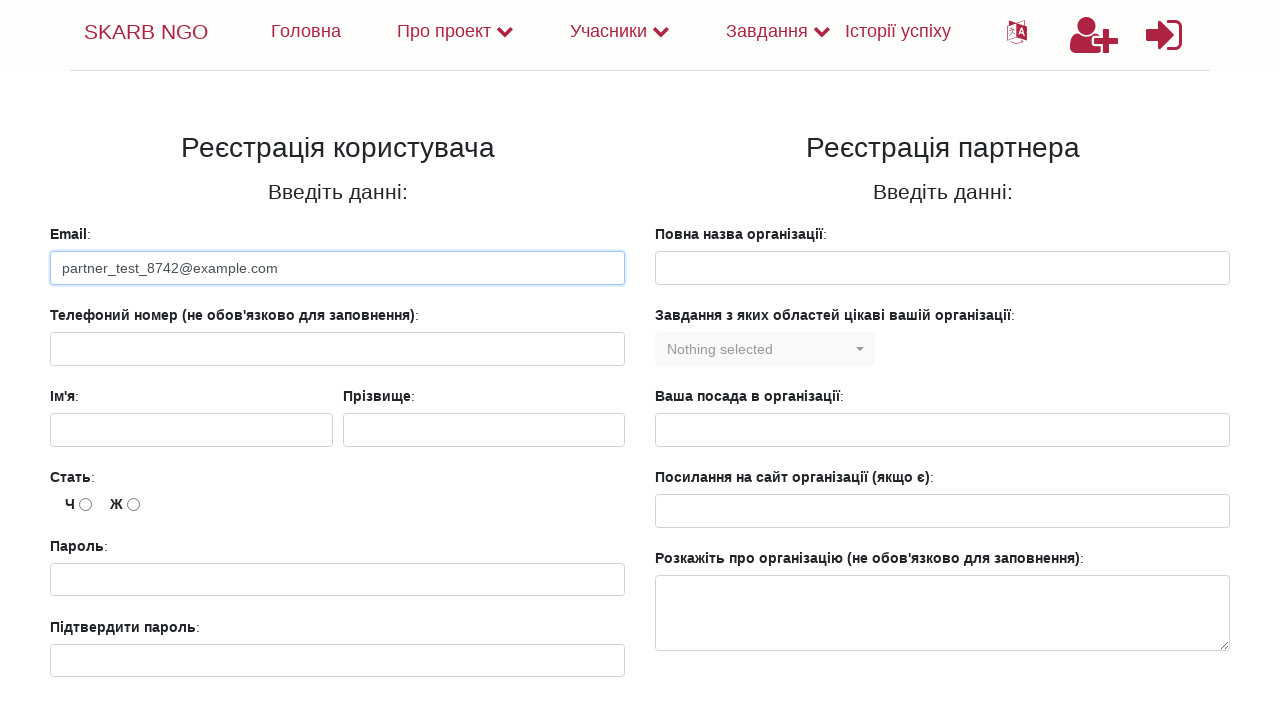

Filled organization name with Acme Technologies Ltd on input#organizationName
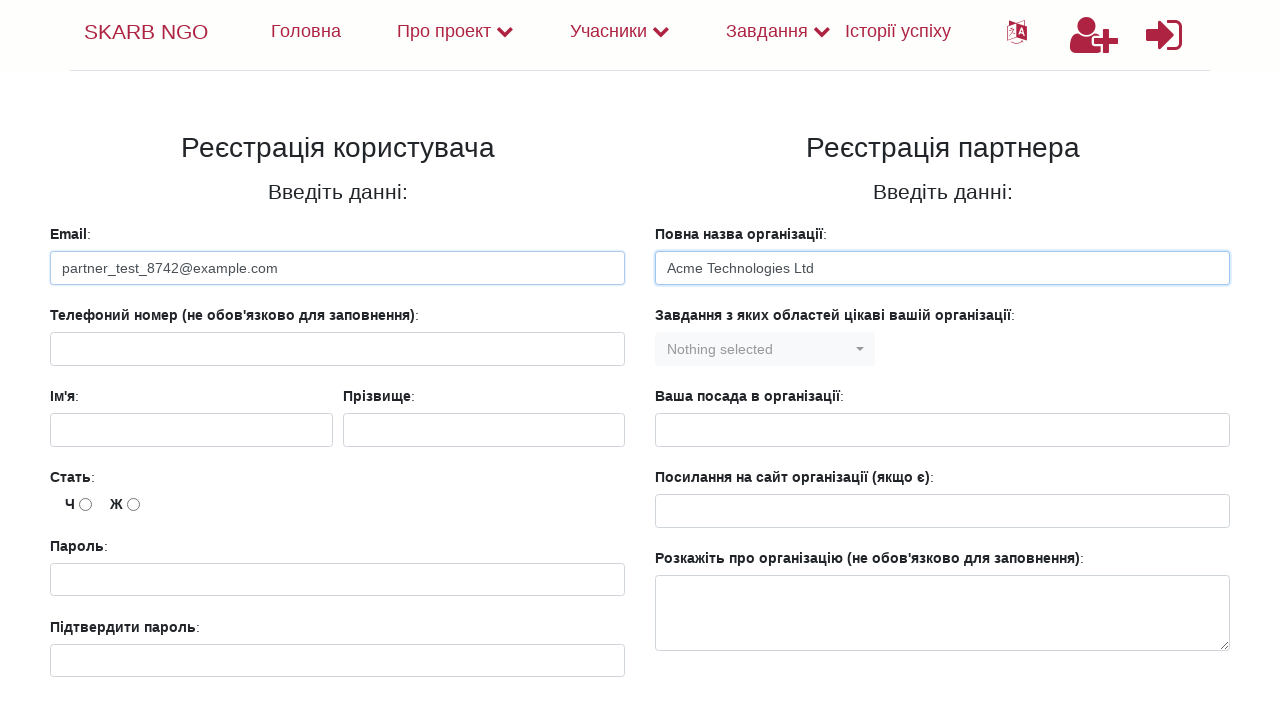

Filled first name with Alexandra on input[name='firstName']
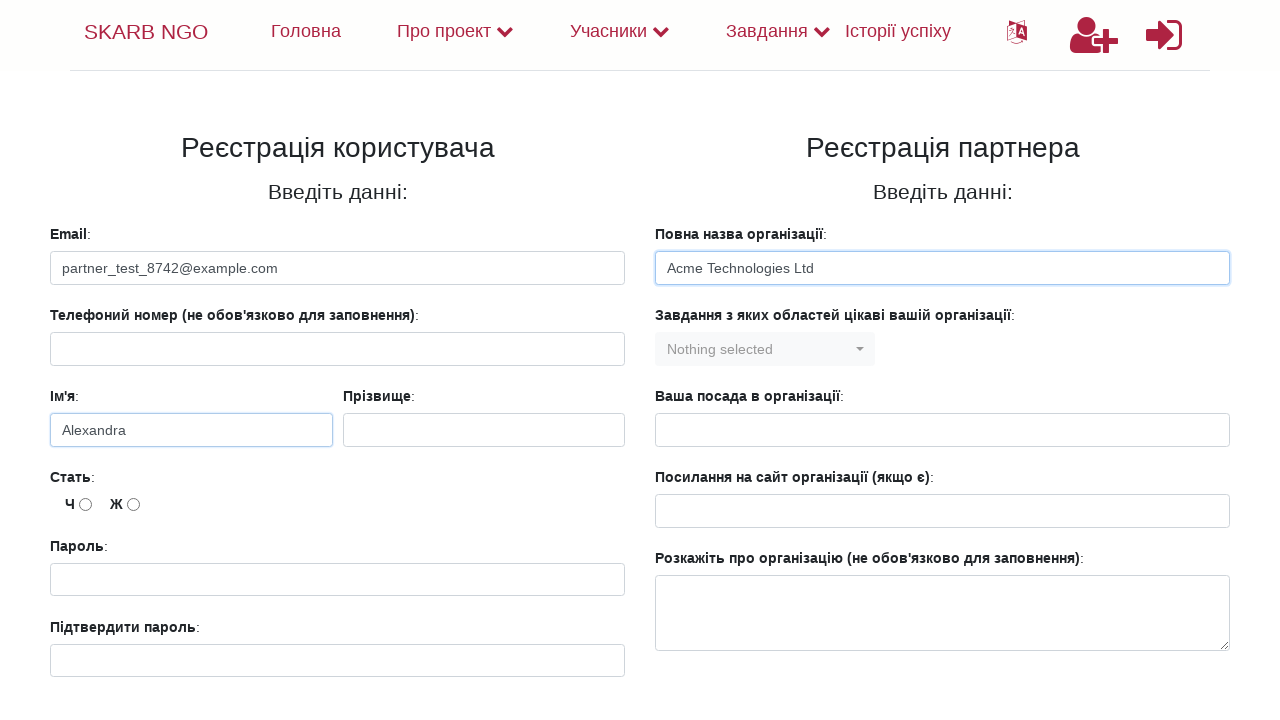

Filled last name with Morrison on input[name='lastName']
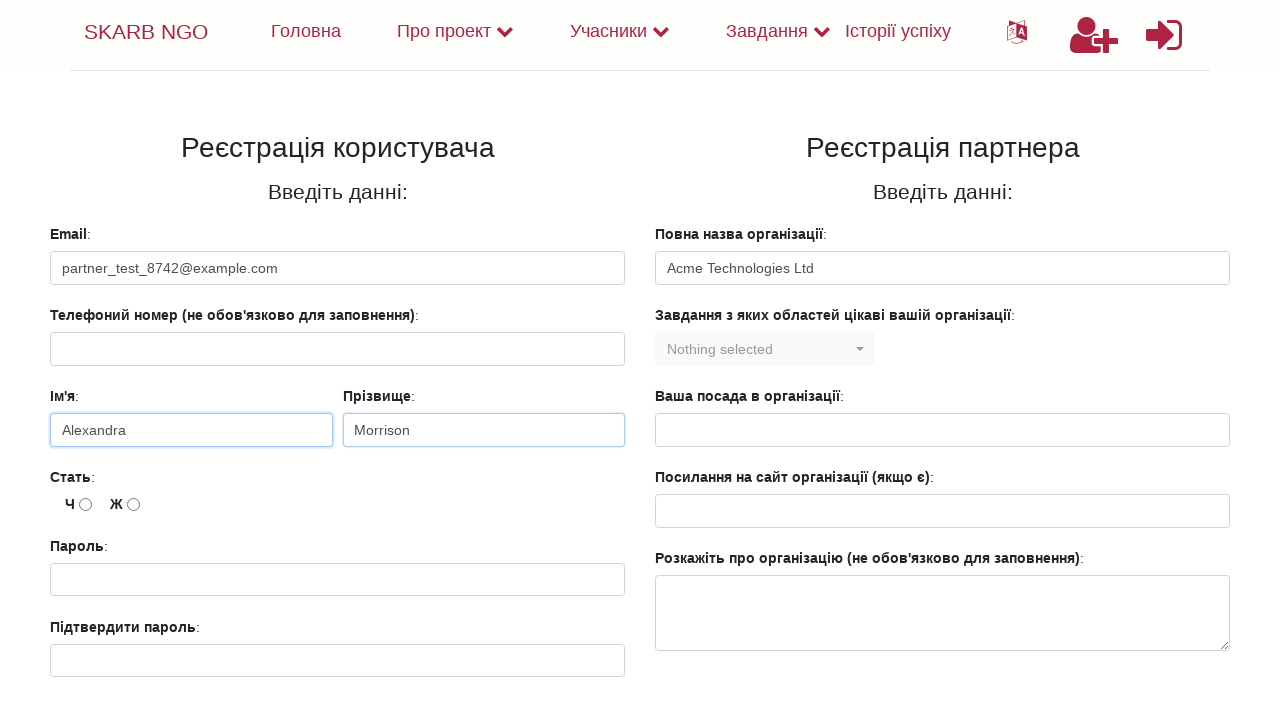

Filled position in organization with Marketing Director on input#positionInOrganization
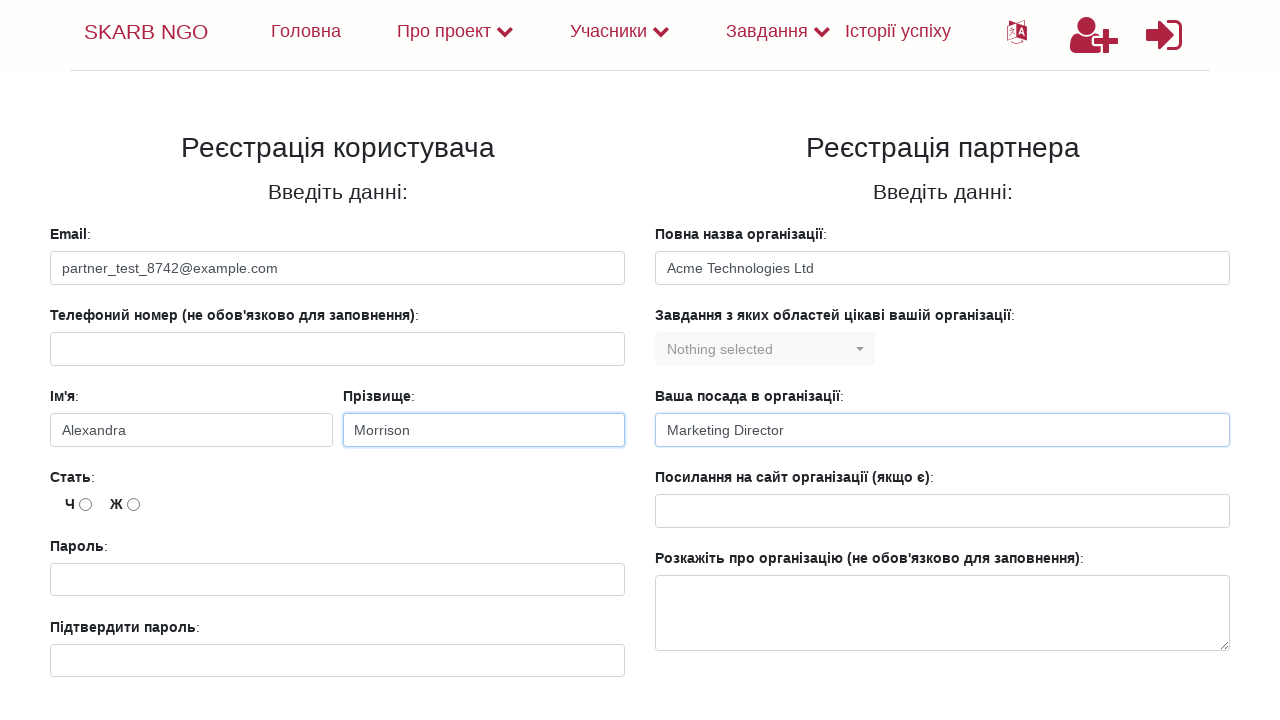

Selected female gender option at (133, 505) on input#female
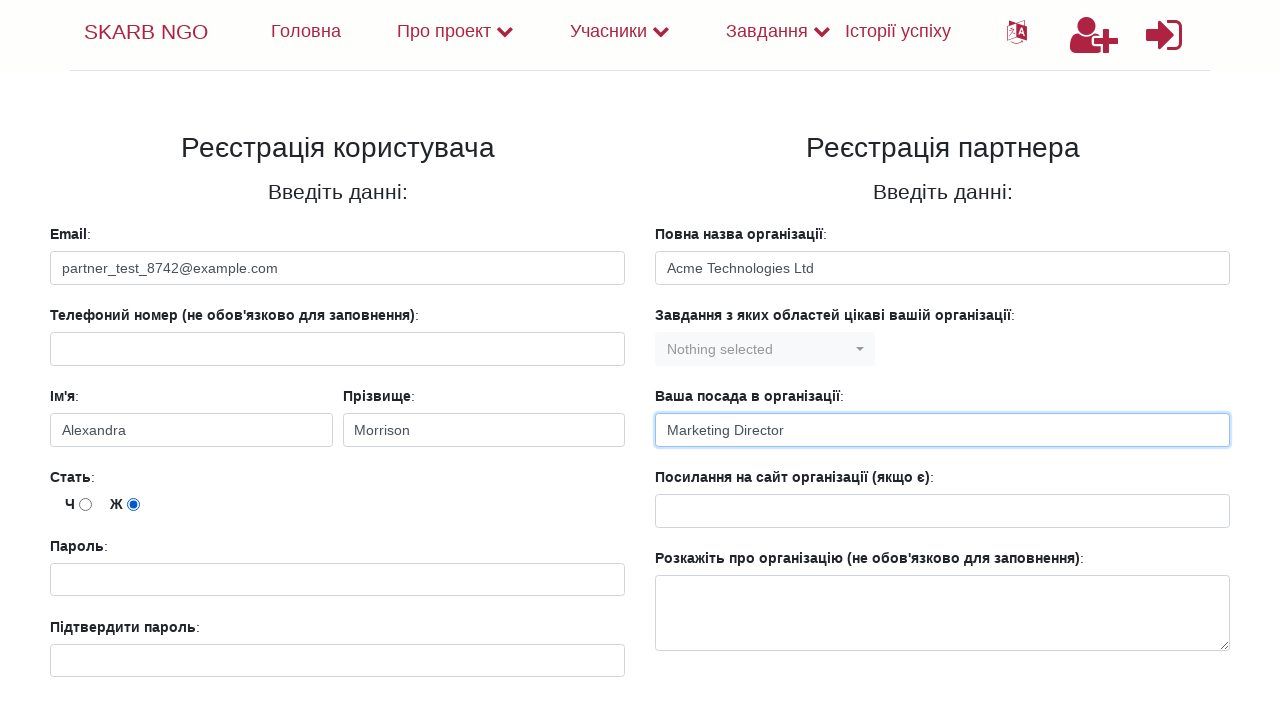

Filled password field on input#password
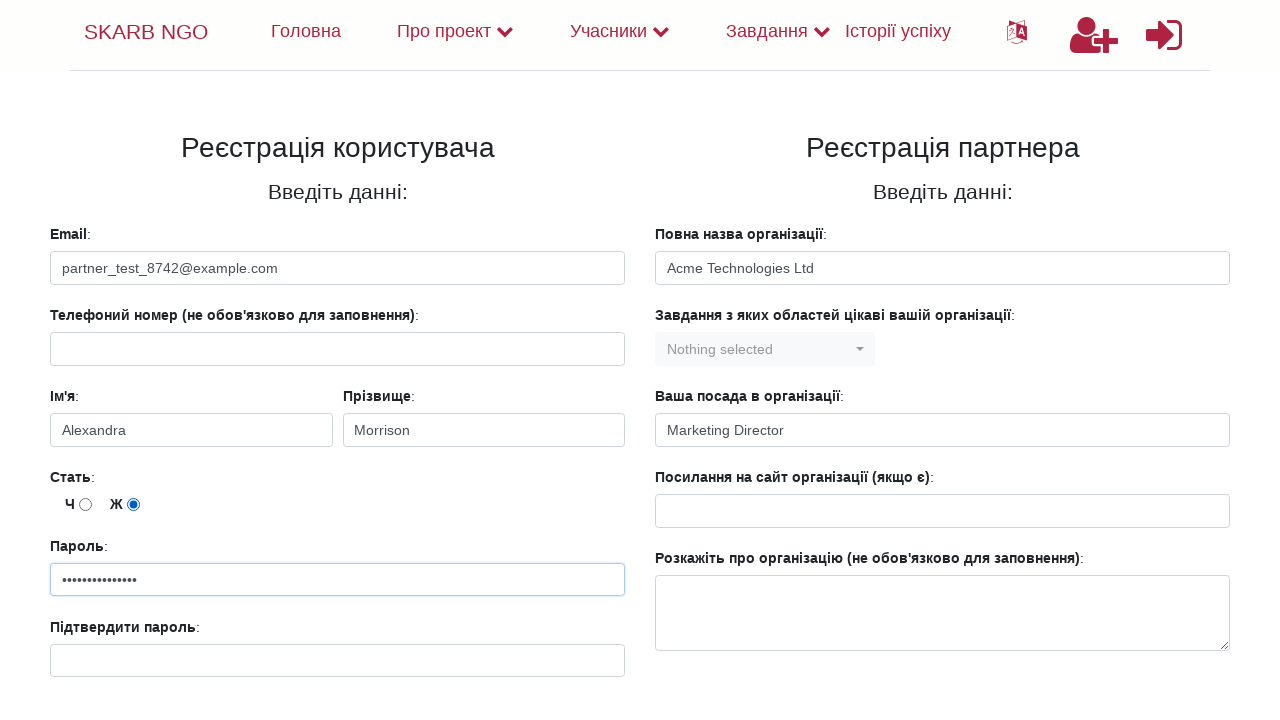

Filled confirm password field on input#confirmPassword
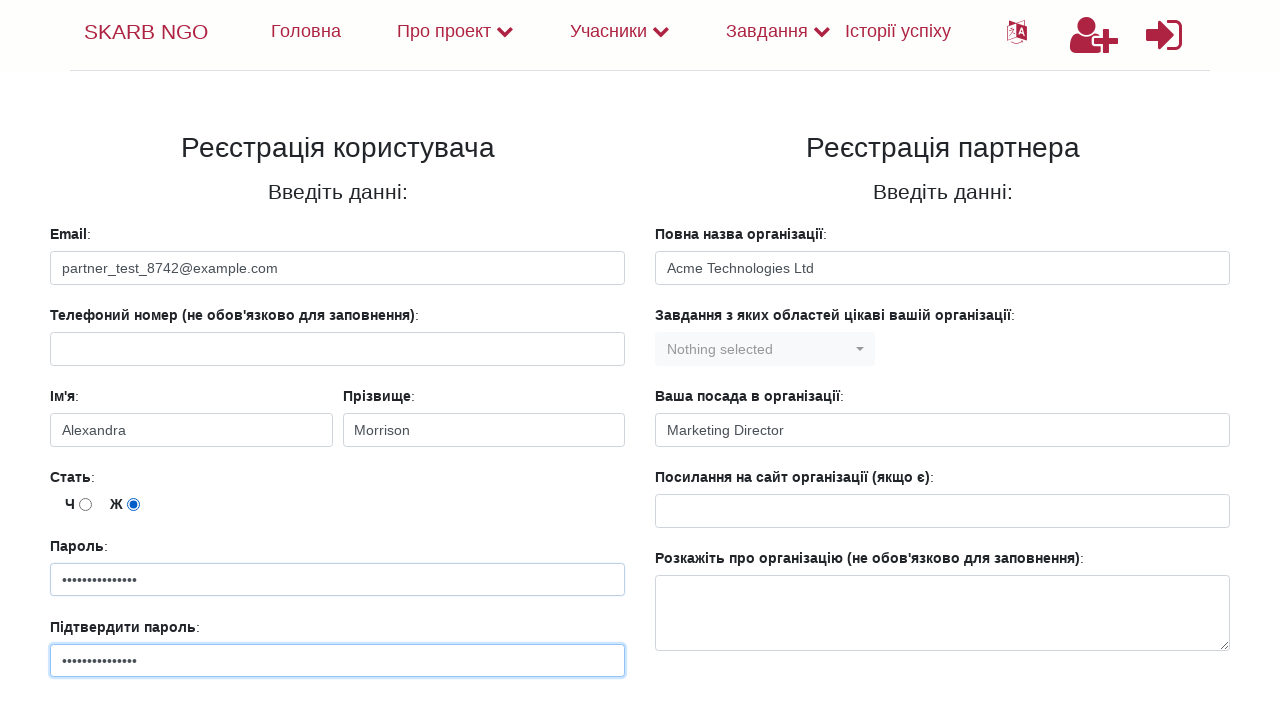

Clicked submit button to complete partner registration at (609, 591) on xpath=//form//div[3]/button
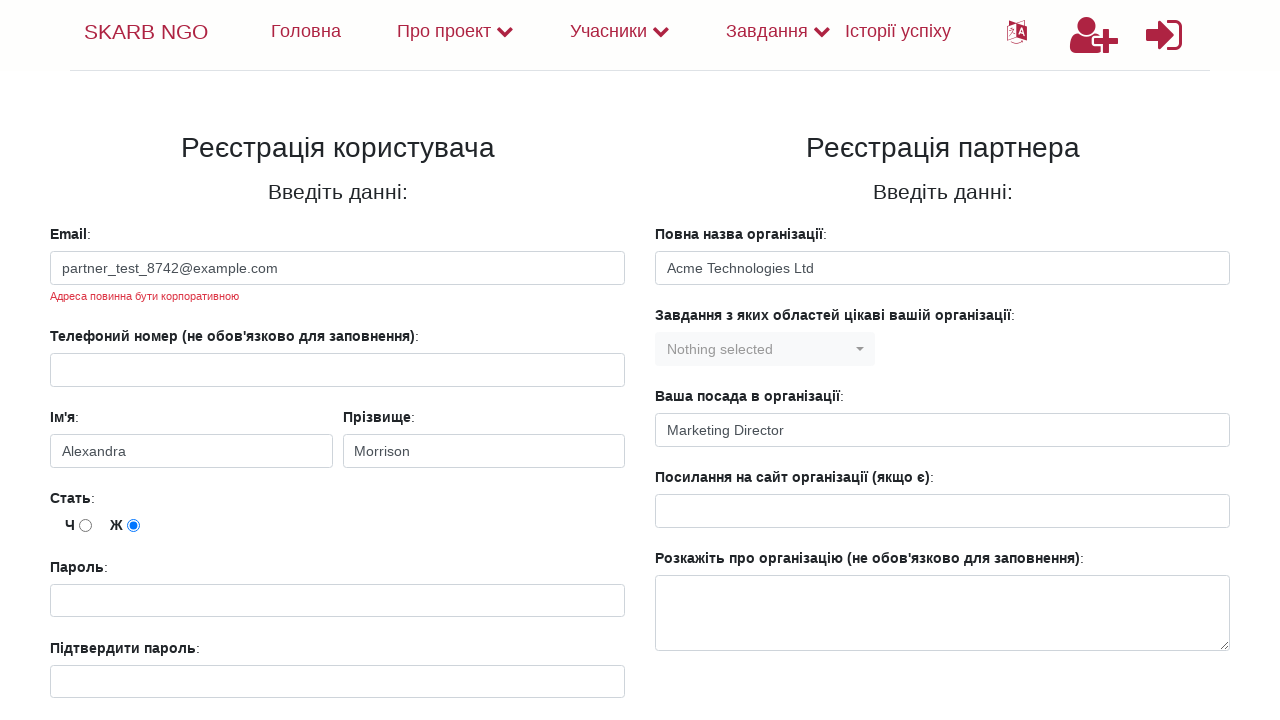

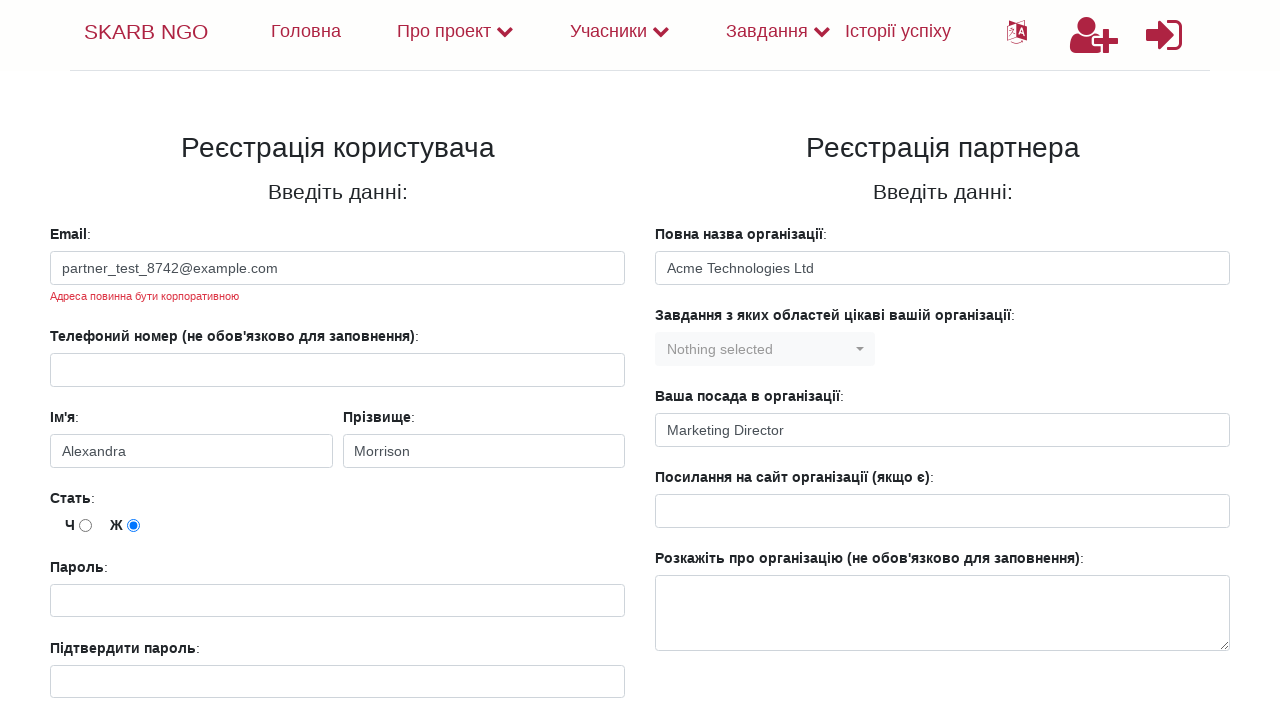